Navigates to All Courses page and counts the number of courses displayed

Starting URL: https://alchemy.hguy.co/lms

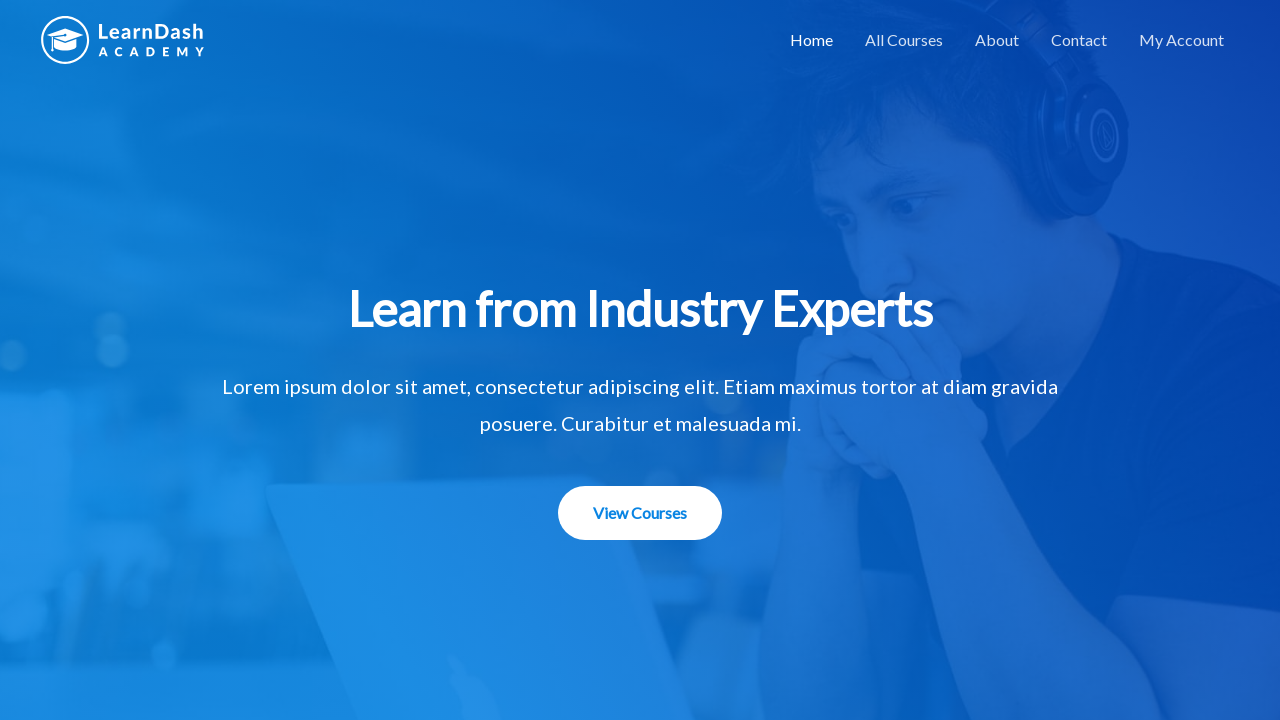

Clicked on All Courses link in navigation at (904, 40) on xpath=/html/body/div[1]/header/div/div/div/div/div[3]/div/nav/div/ul/li[2]/a
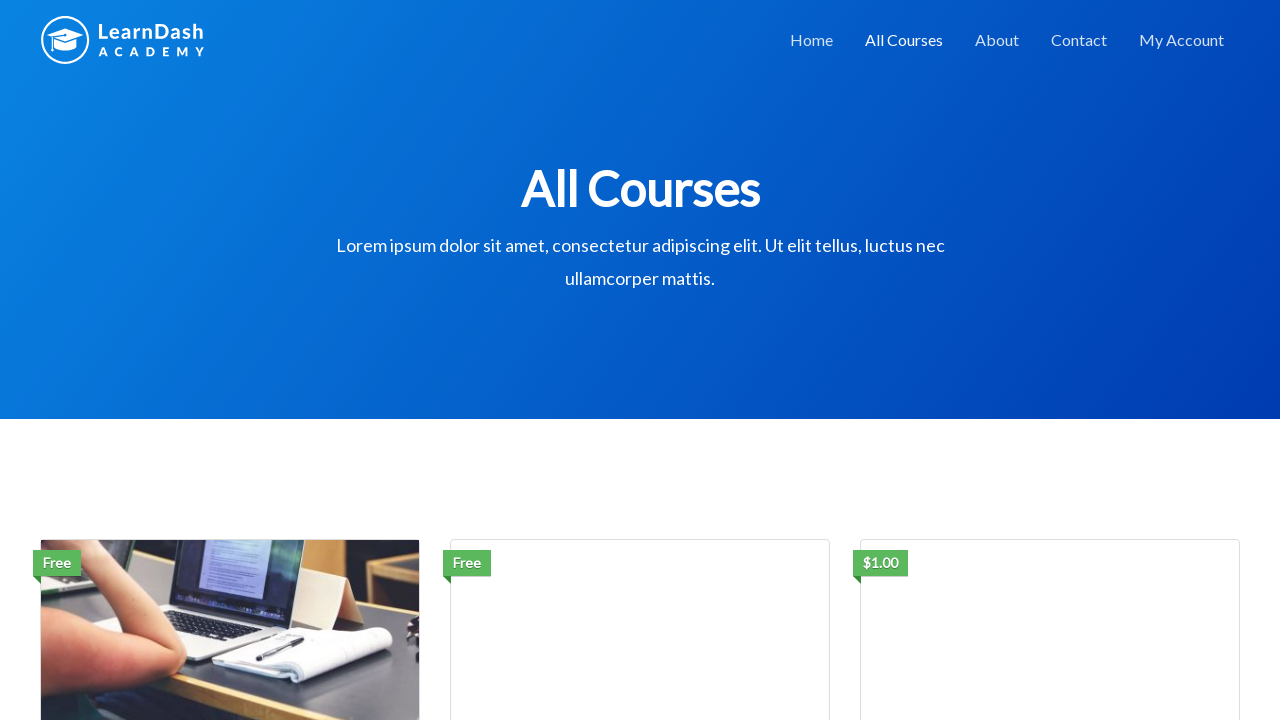

Waited for courses page to load
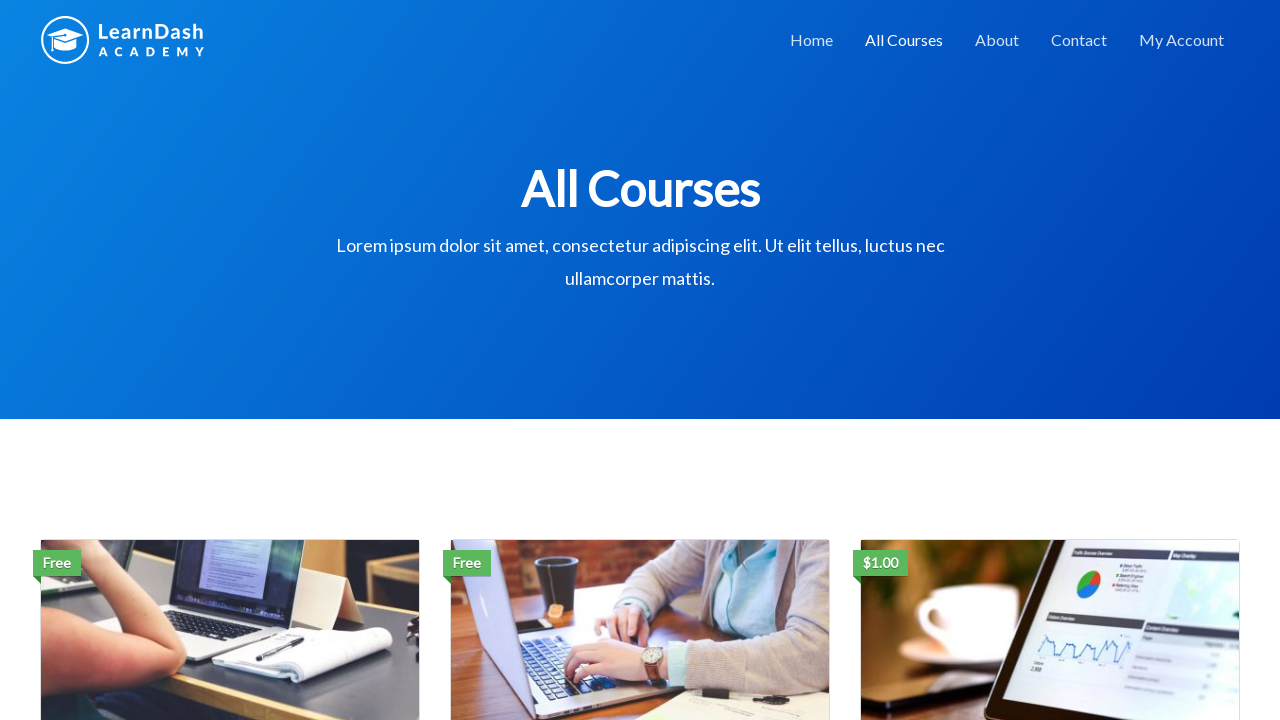

Verified page title is 'All Courses – Alchemy LMS'
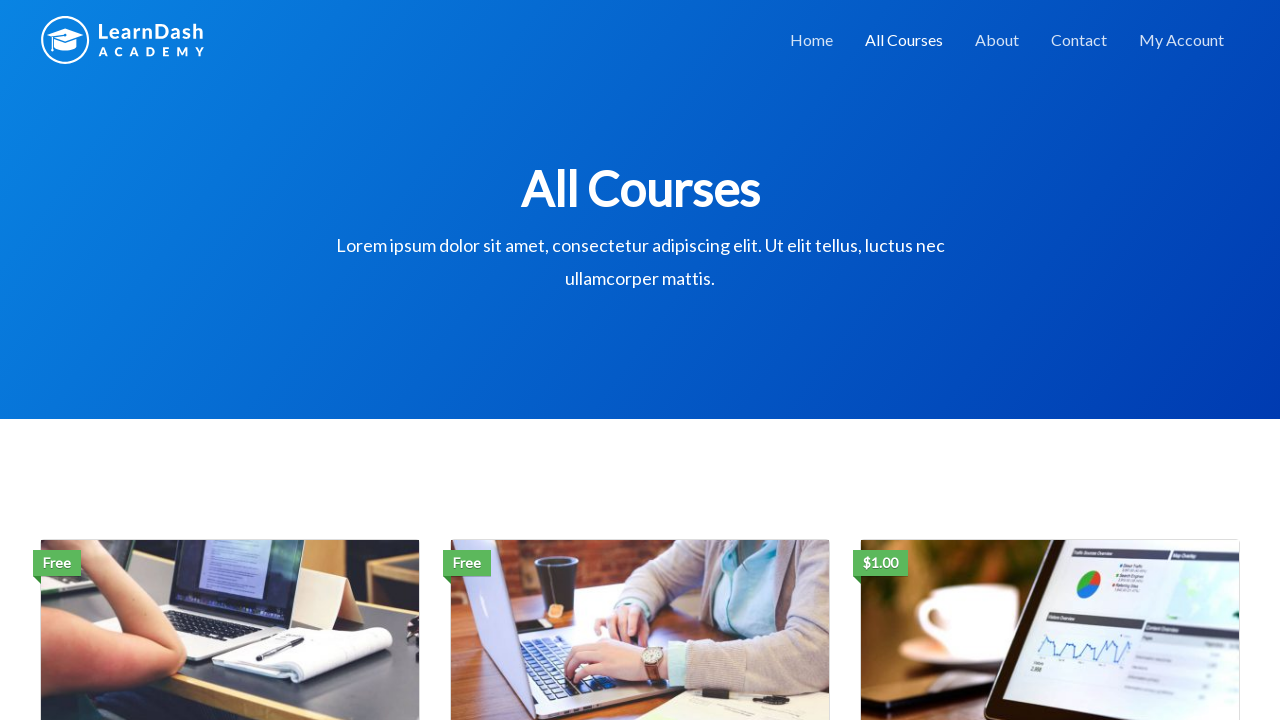

Counted 3 courses displayed on the All Courses page
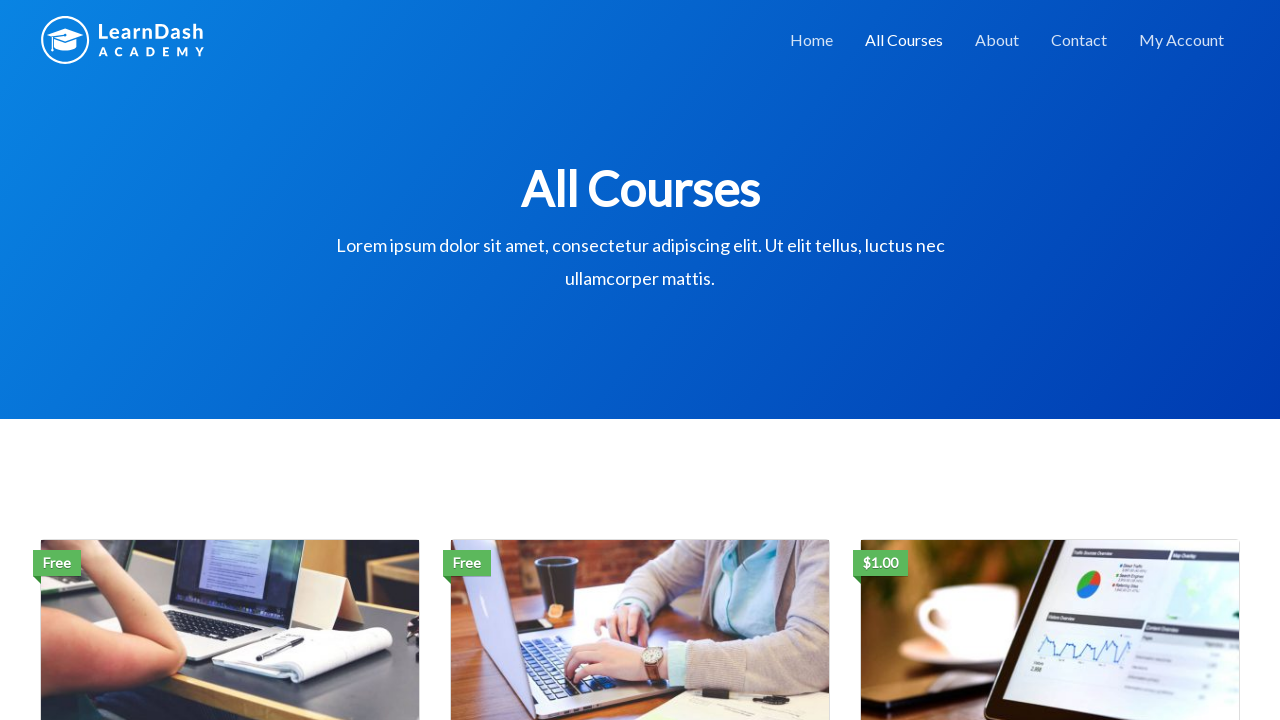

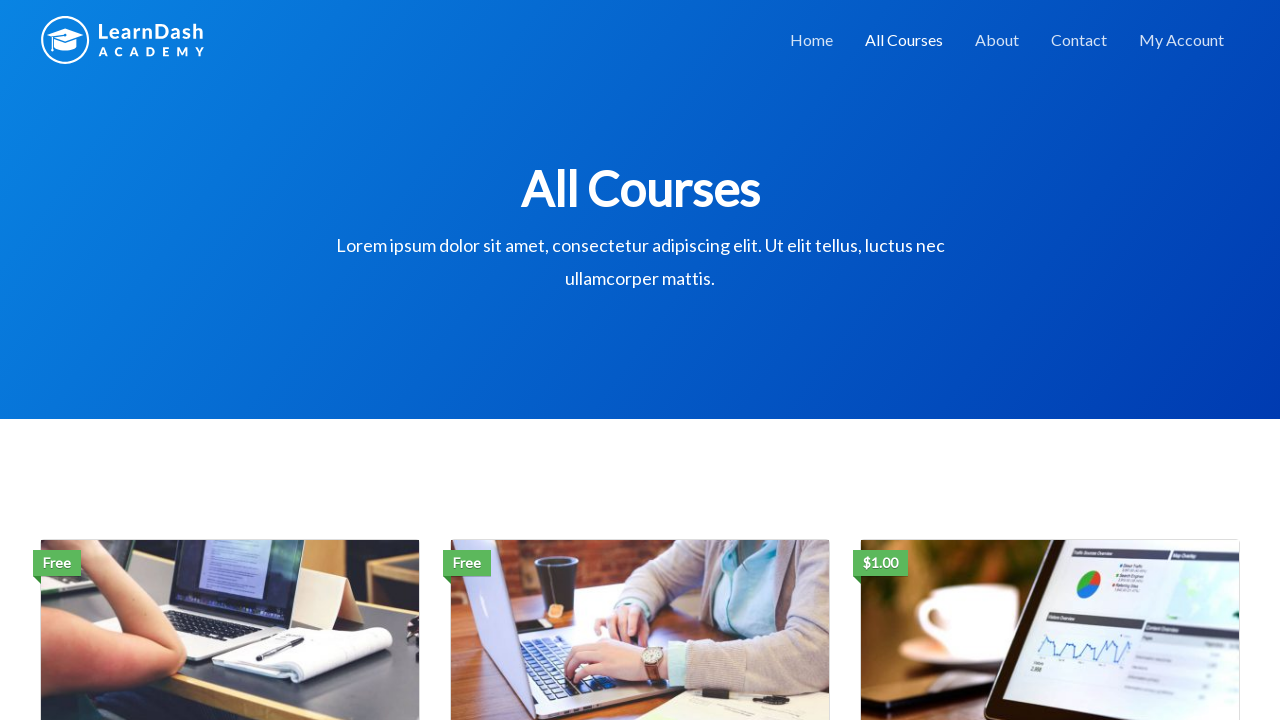